Finds and clicks a button element by its ID

Starting URL: https://testeroprogramowania.github.io/selenium/basics.html

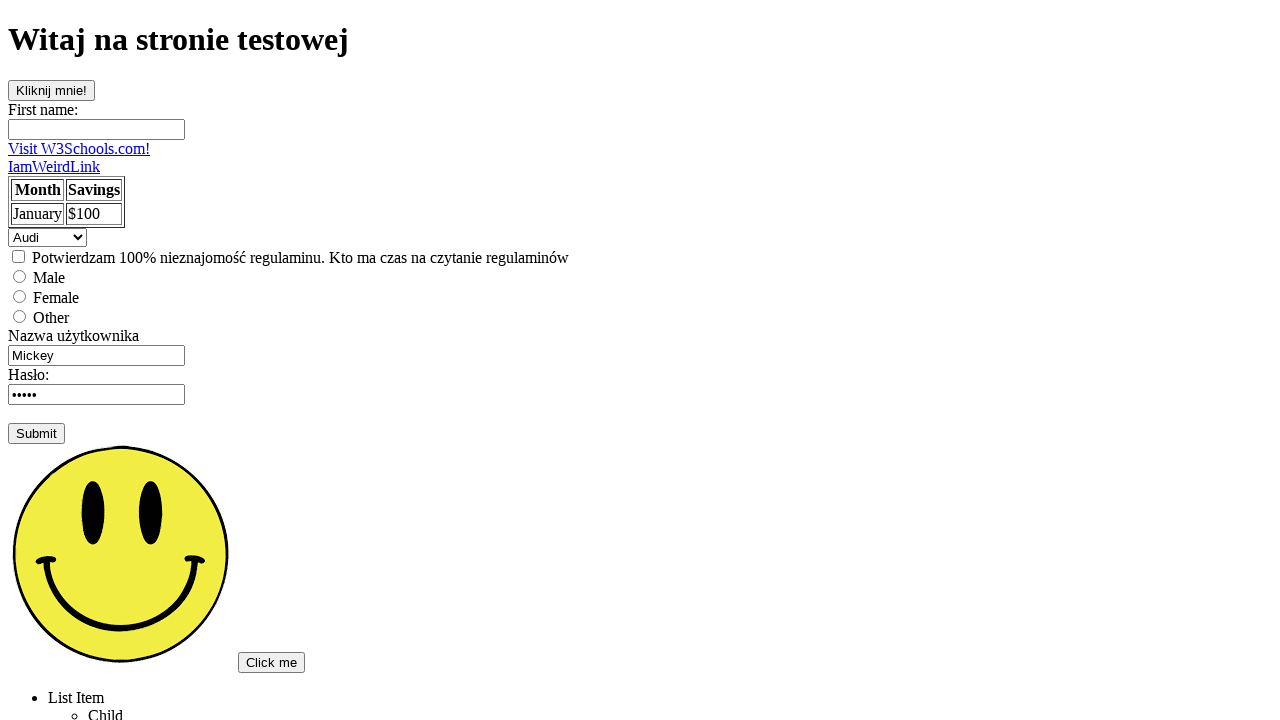

Navigated to test page
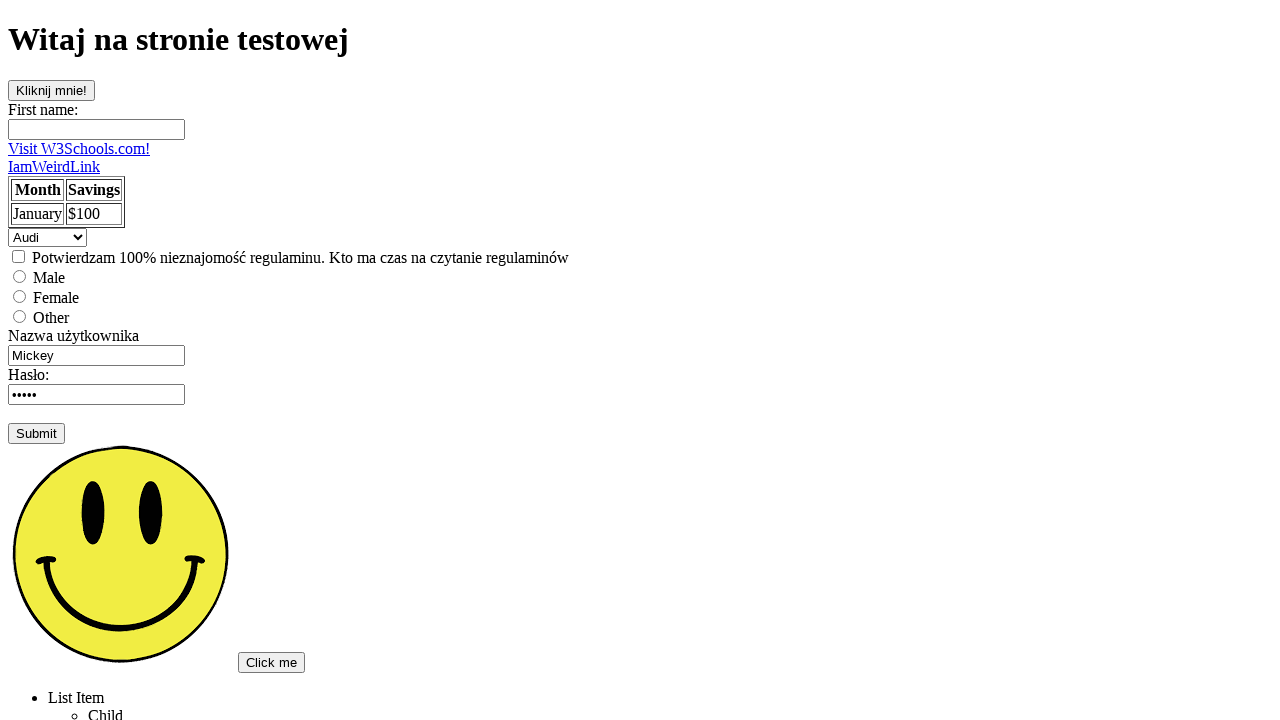

Clicked button element with ID 'clickOnMe' at (52, 90) on #clickOnMe
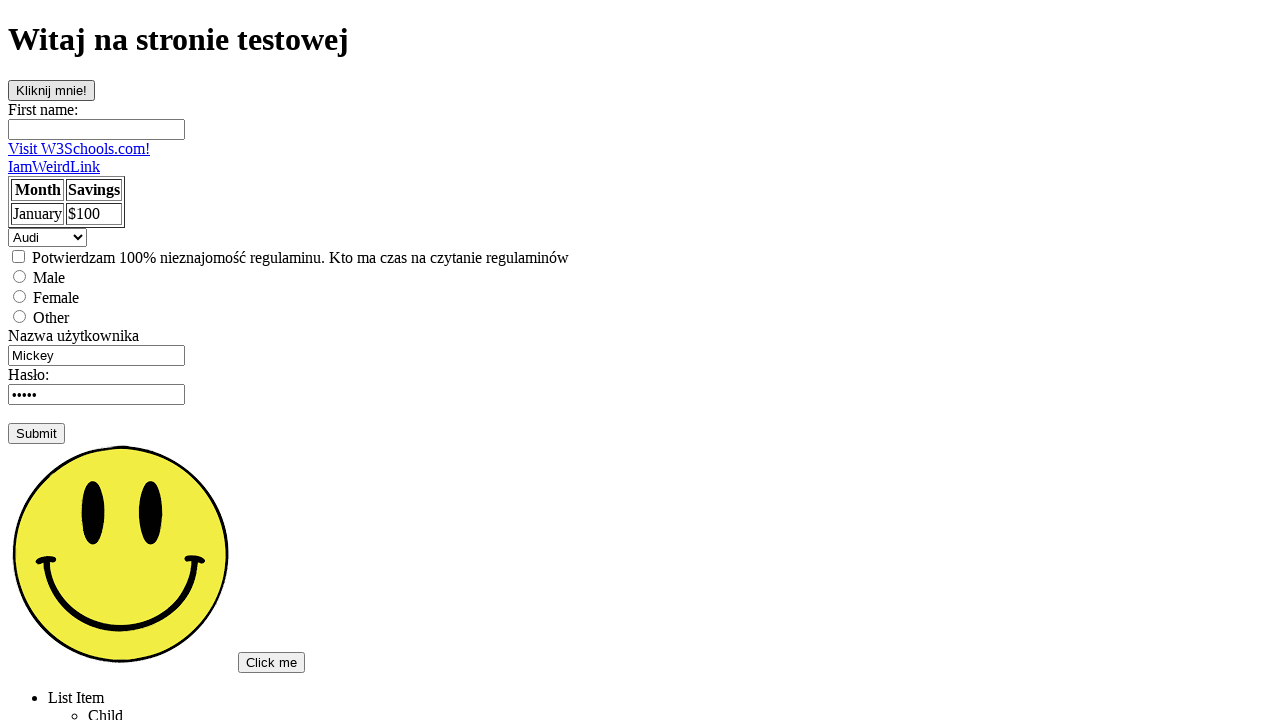

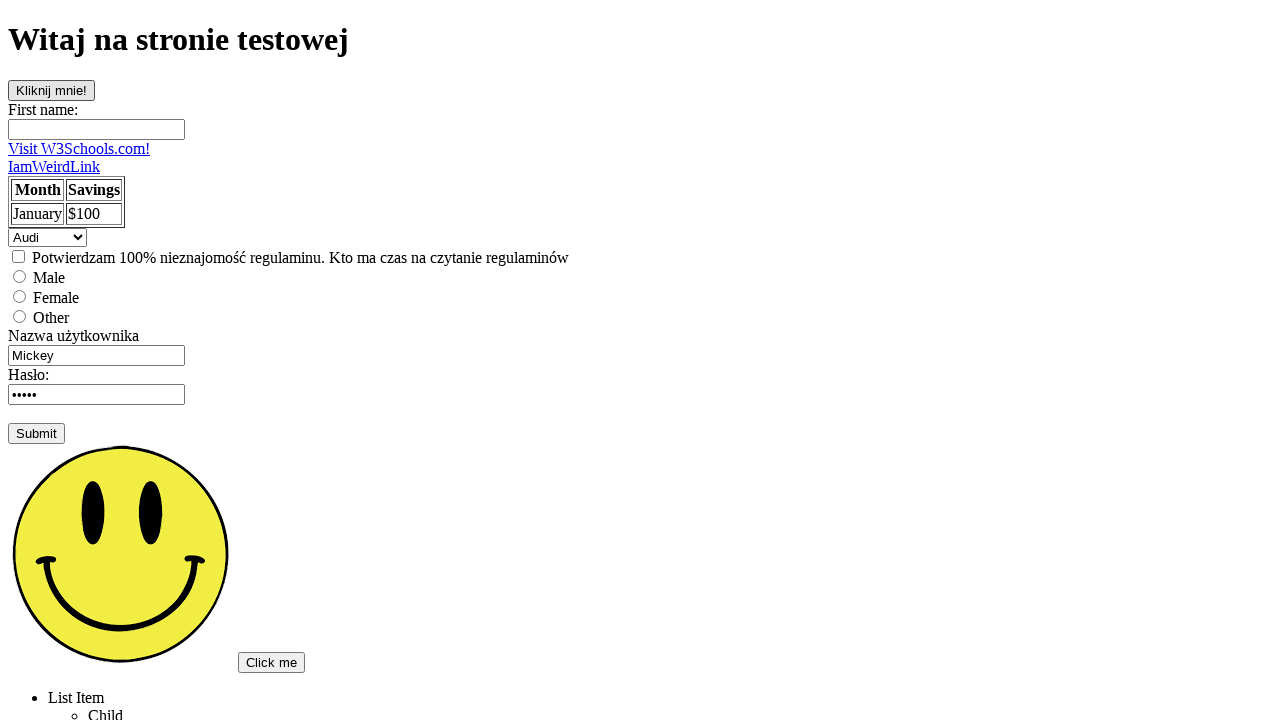